Selects a value from the cohort dropdown menu

Starting URL: https://comets-analytics.org/analysis

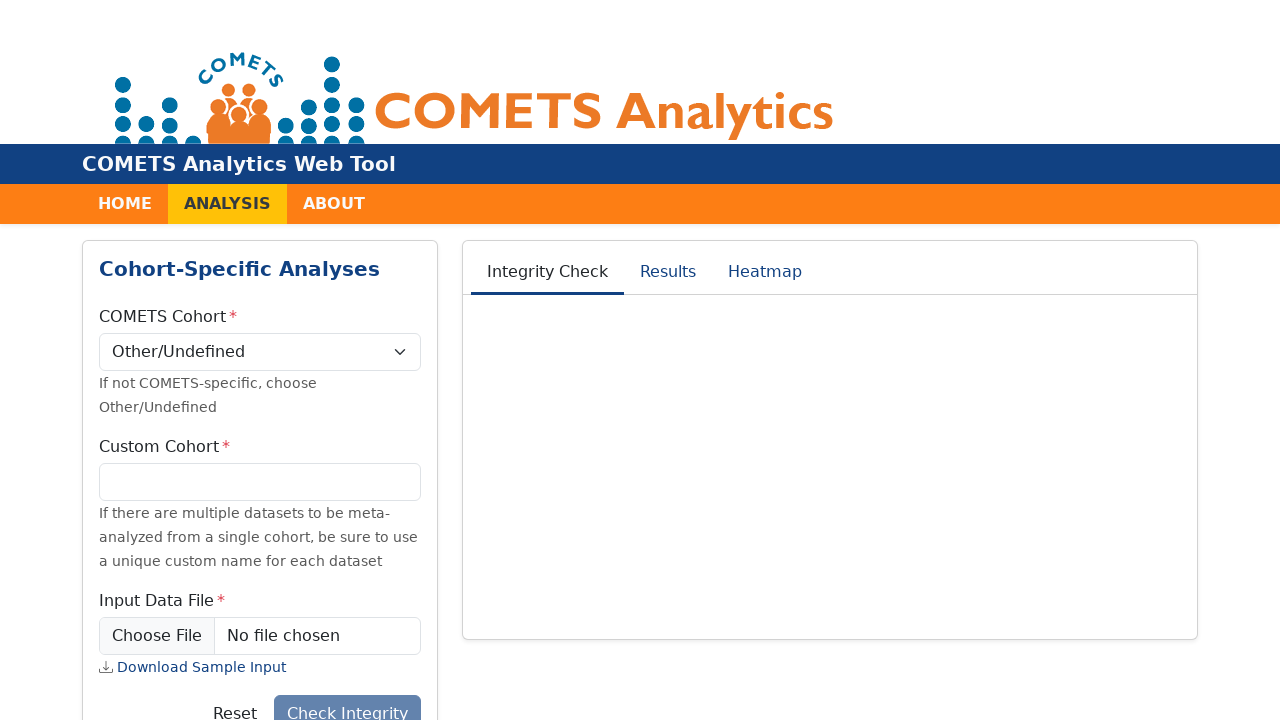

Navigated to COMETS Analytics analysis page
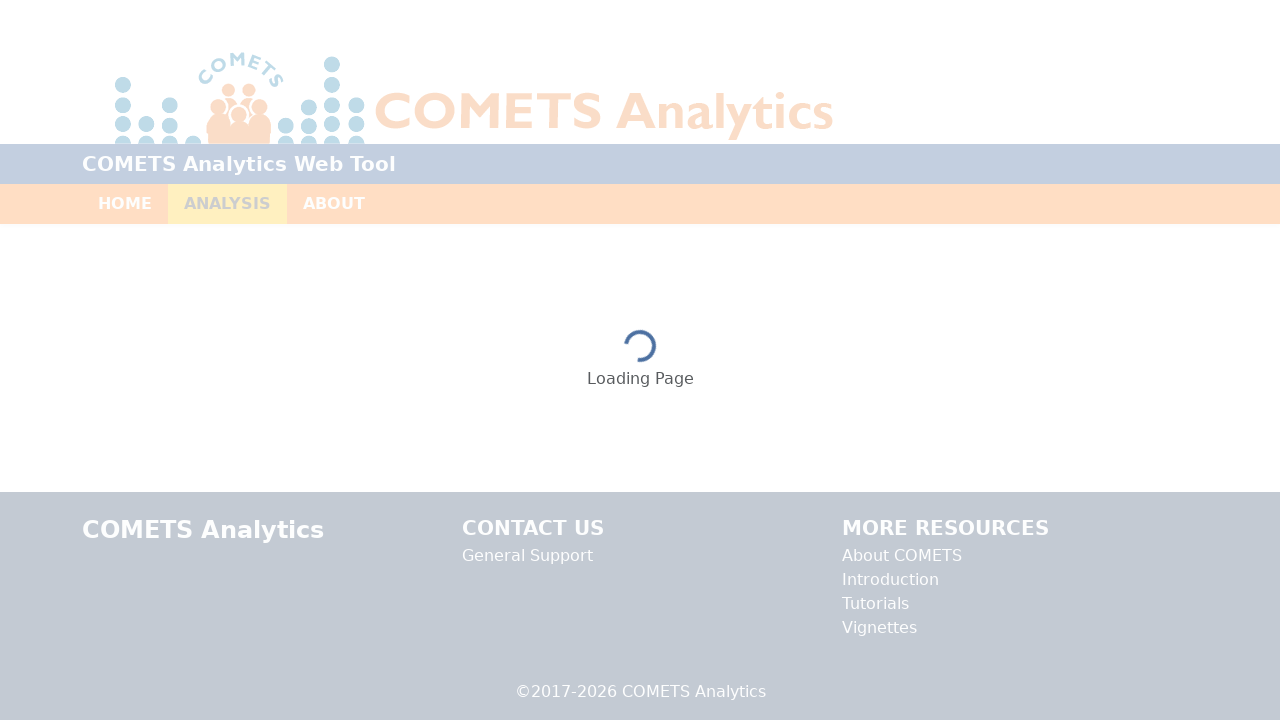

Selected 'ARIC' value from cohort dropdown menu on select#cohort
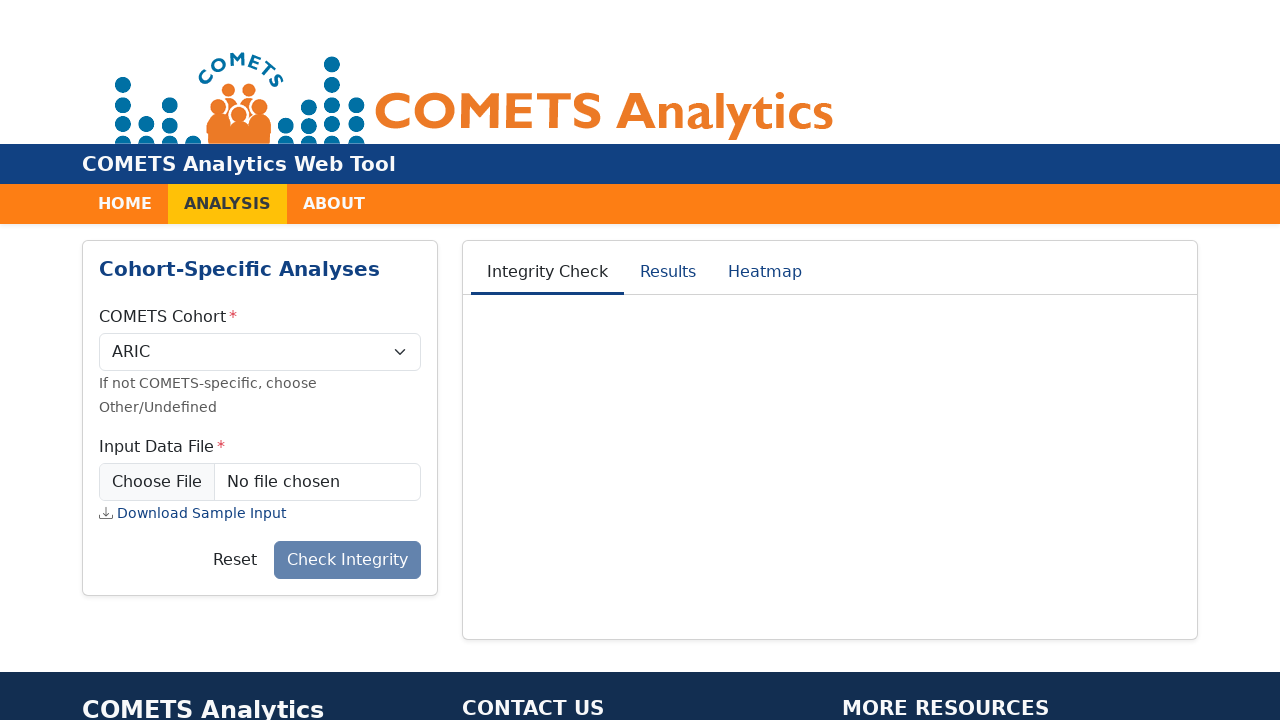

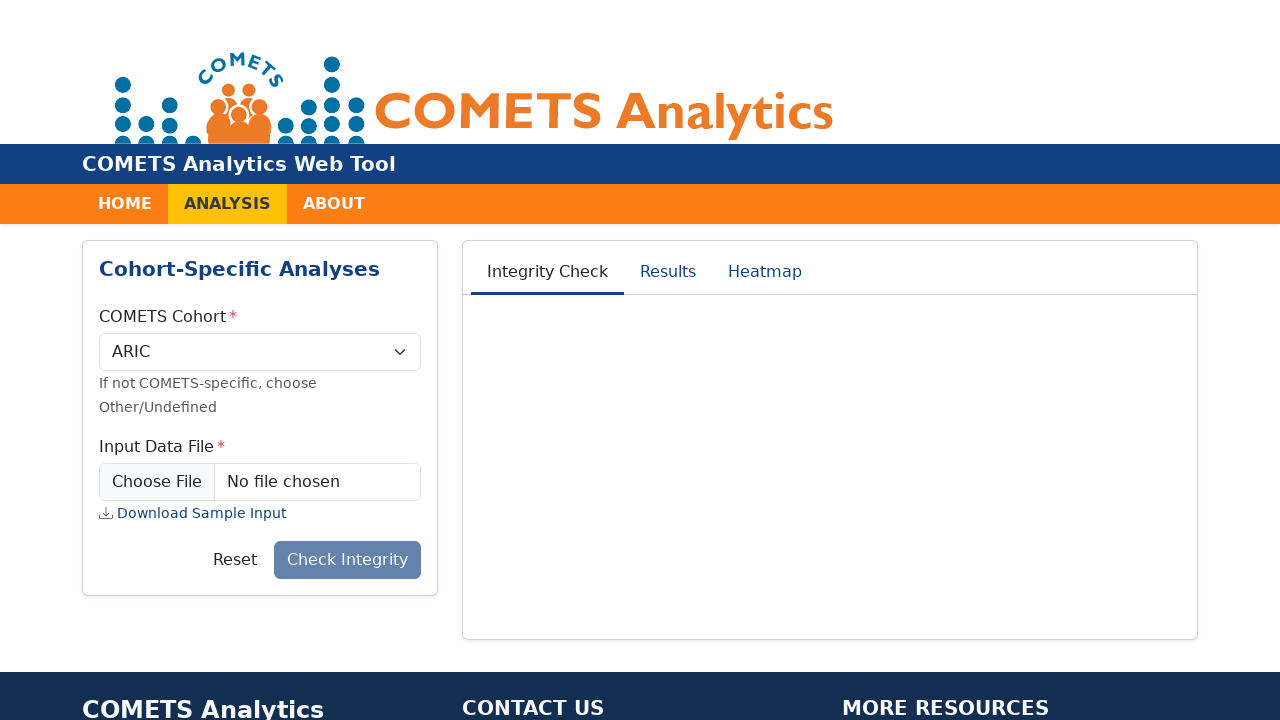